Tests single select dropdown functionality by selecting different car options using value, label, and index methods

Starting URL: https://www.letskodeit.com/practice

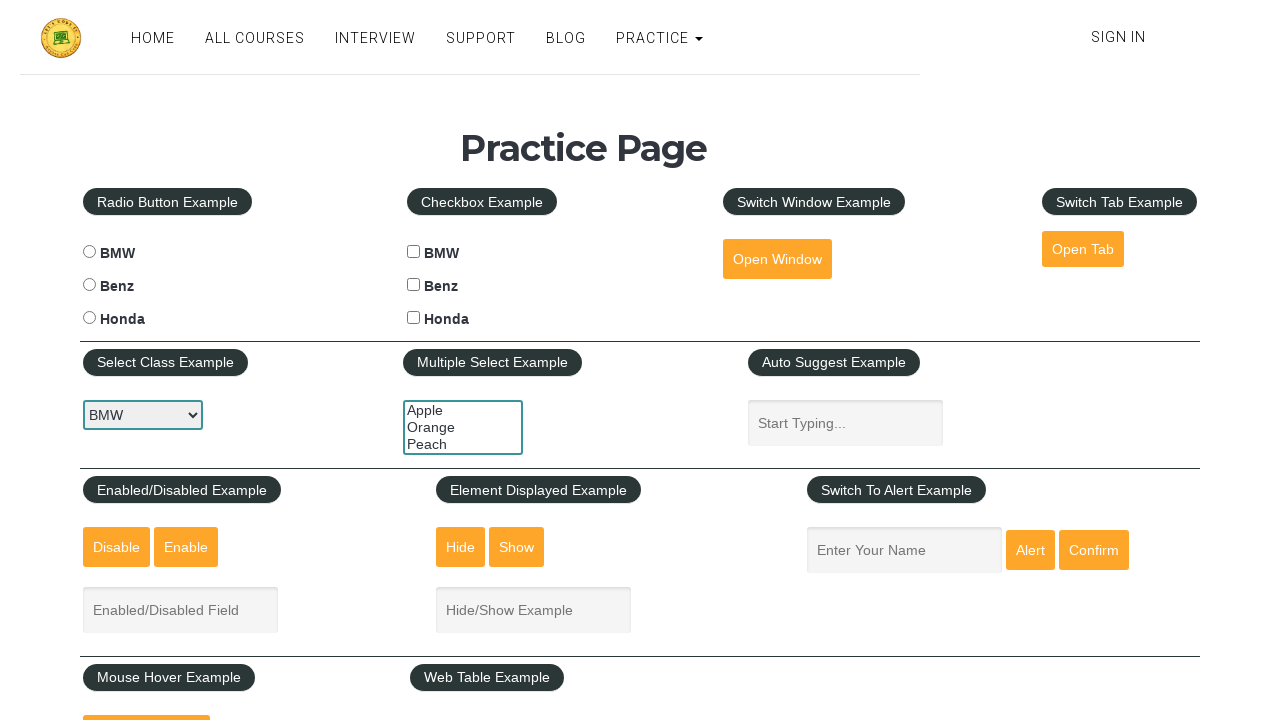

Waited for car select dropdown to be visible
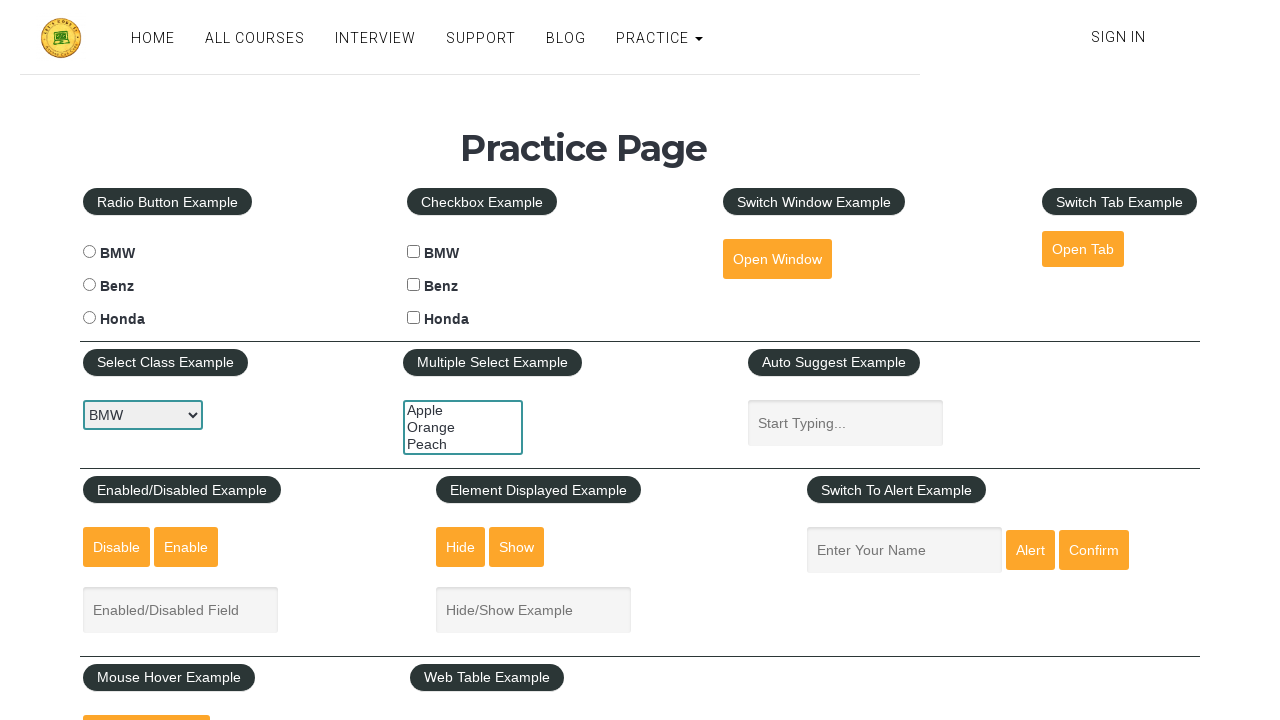

Selected 'benz' option by value on #carselect
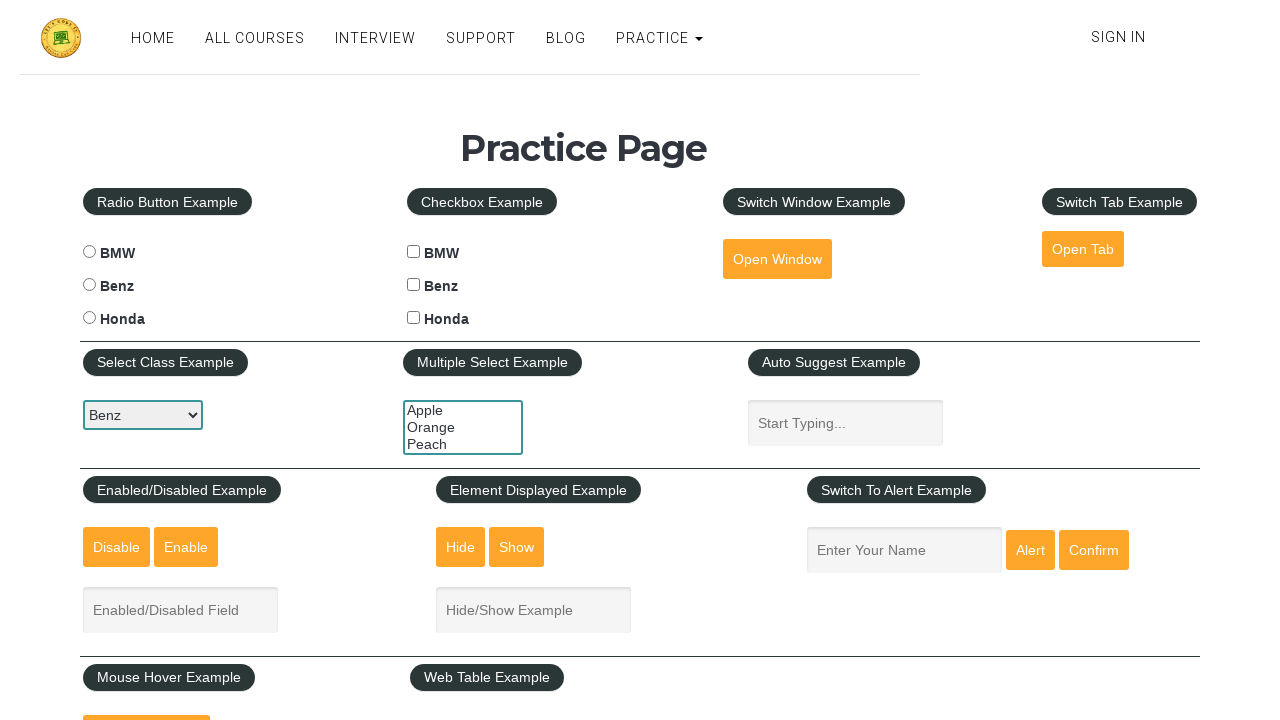

Selected 'bmw' option by value on #carselect
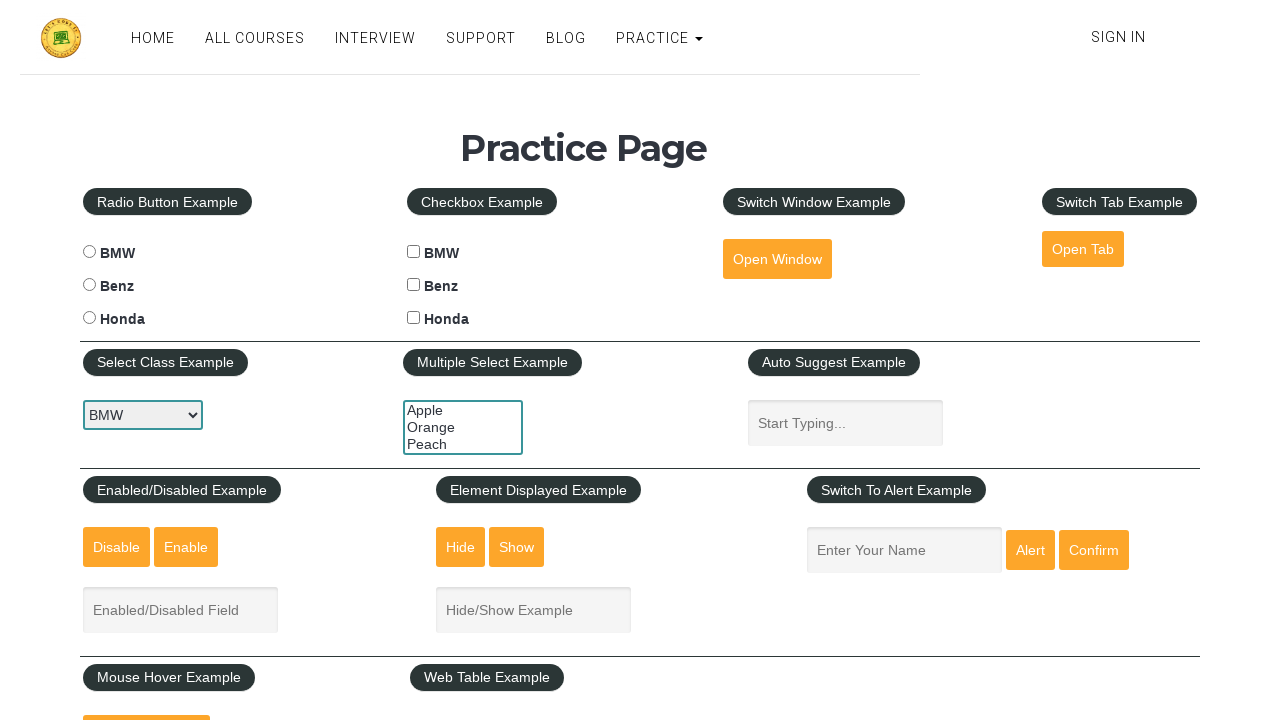

Selected 'honda' option by value on #carselect
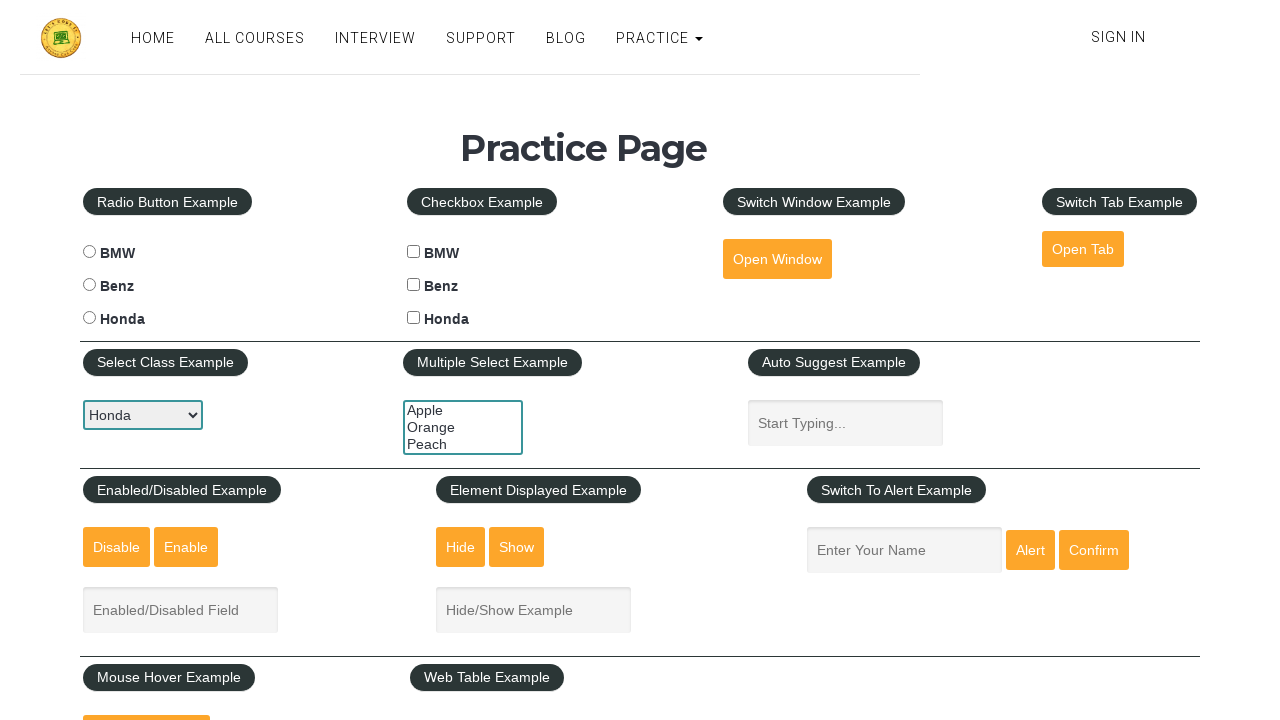

Selected 'Benz' option by label on #carselect
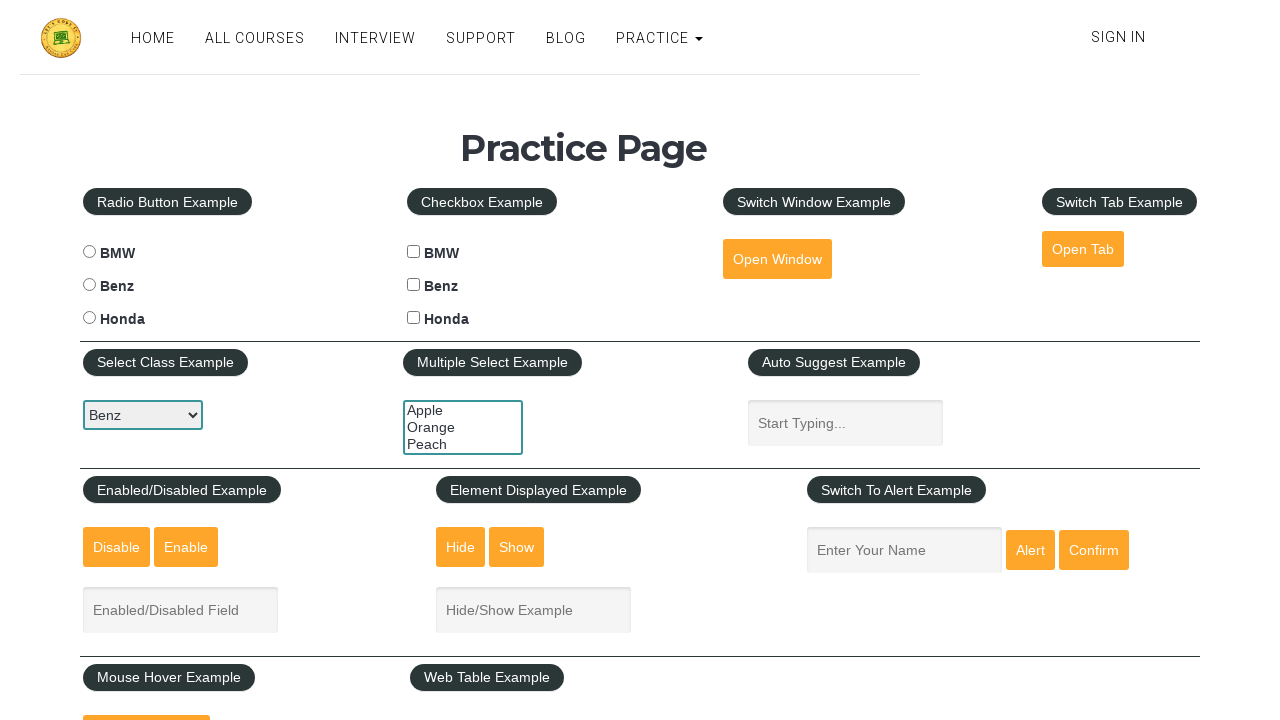

Selected 'BMW' option by label on #carselect
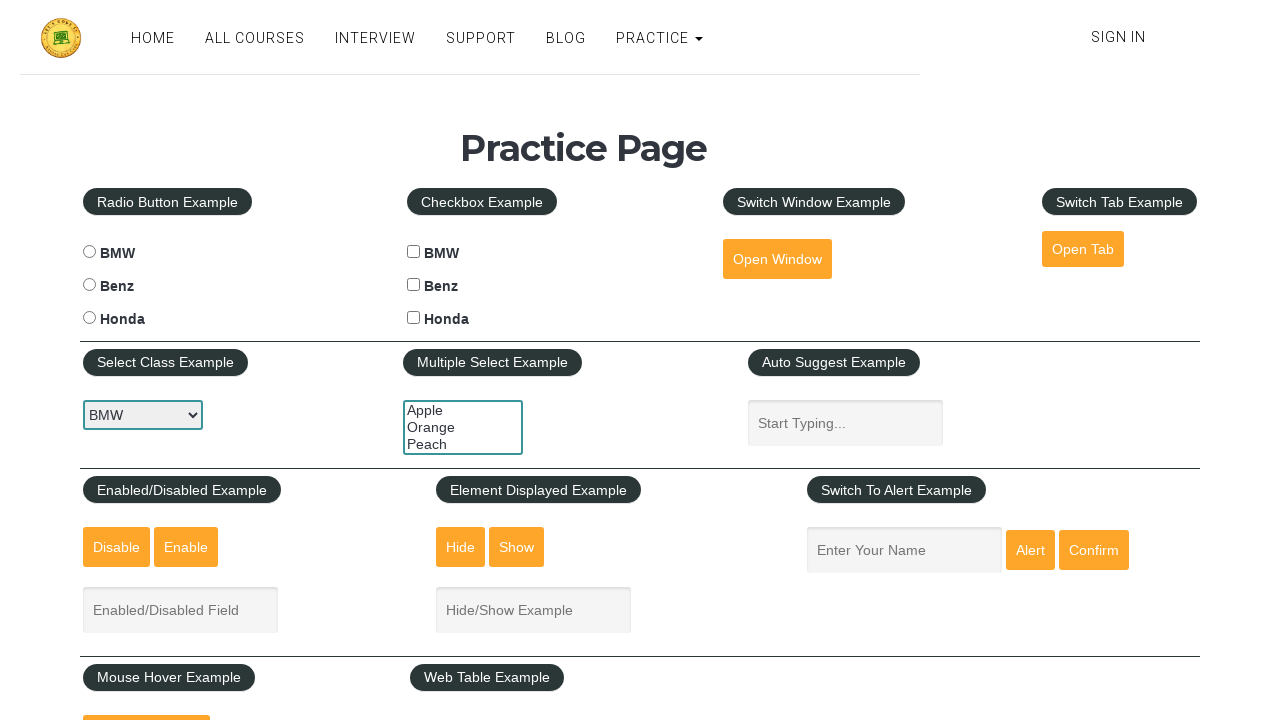

Selected 'Honda' option by label on #carselect
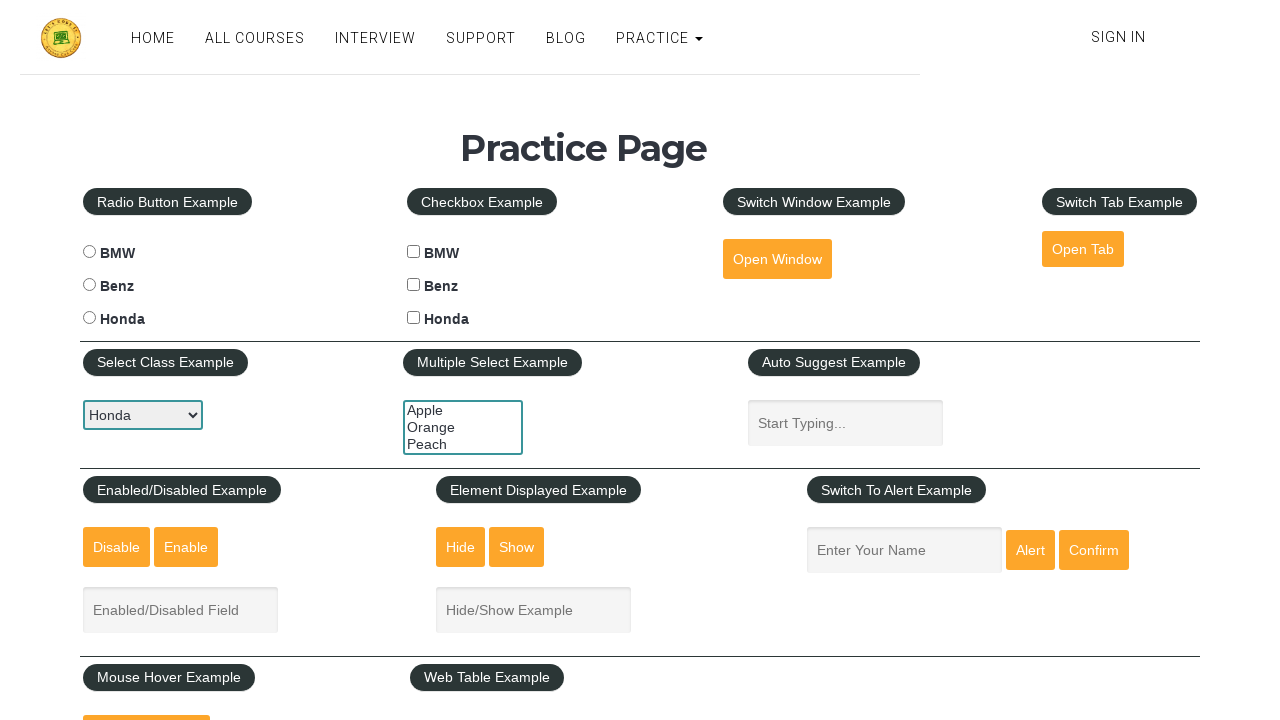

Selected option at index 1 on #carselect
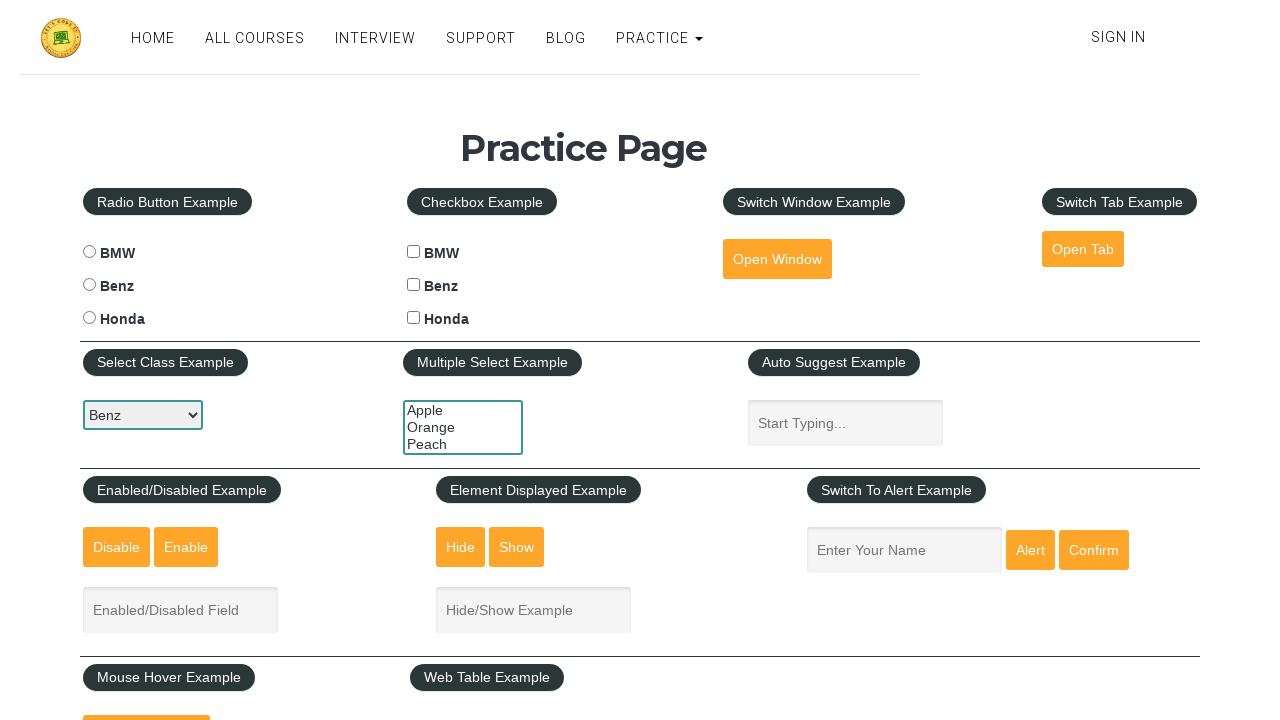

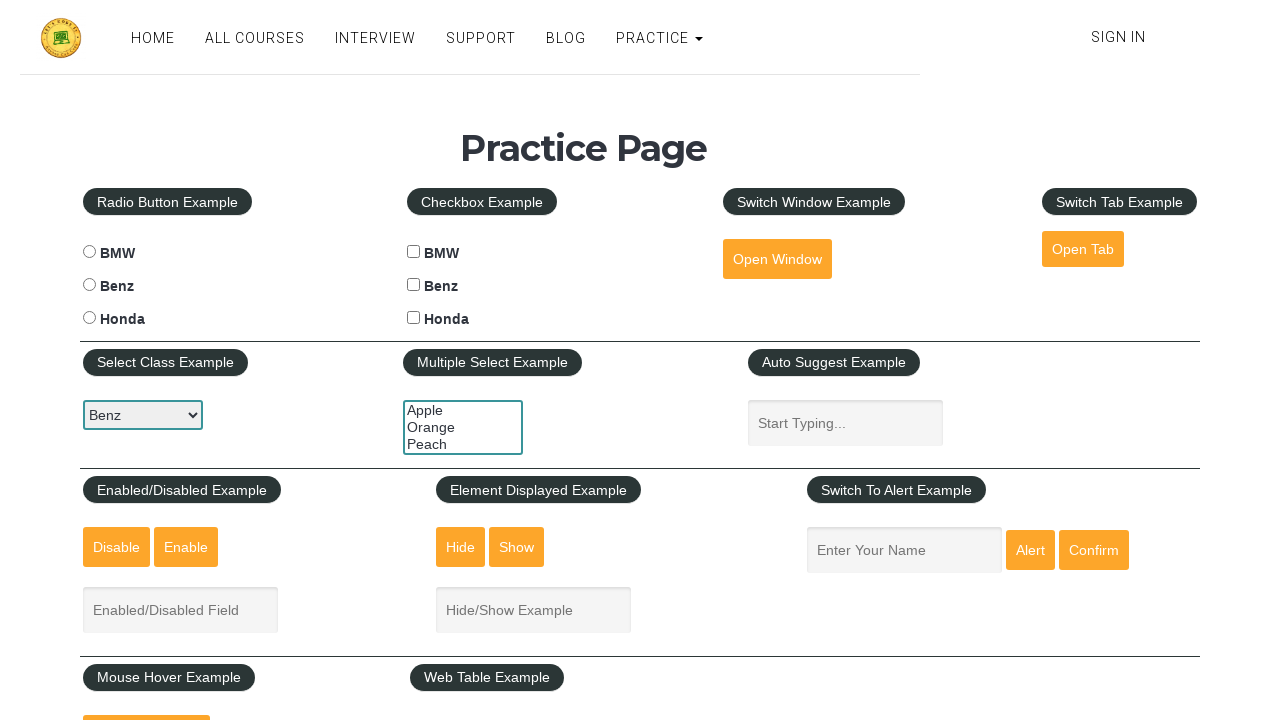